Tests browser window size manipulation by getting the current window size and setting it to different dimensions (900x600 and then 1000x1000)

Starting URL: https://vctcpune.com/selenium/practice.html

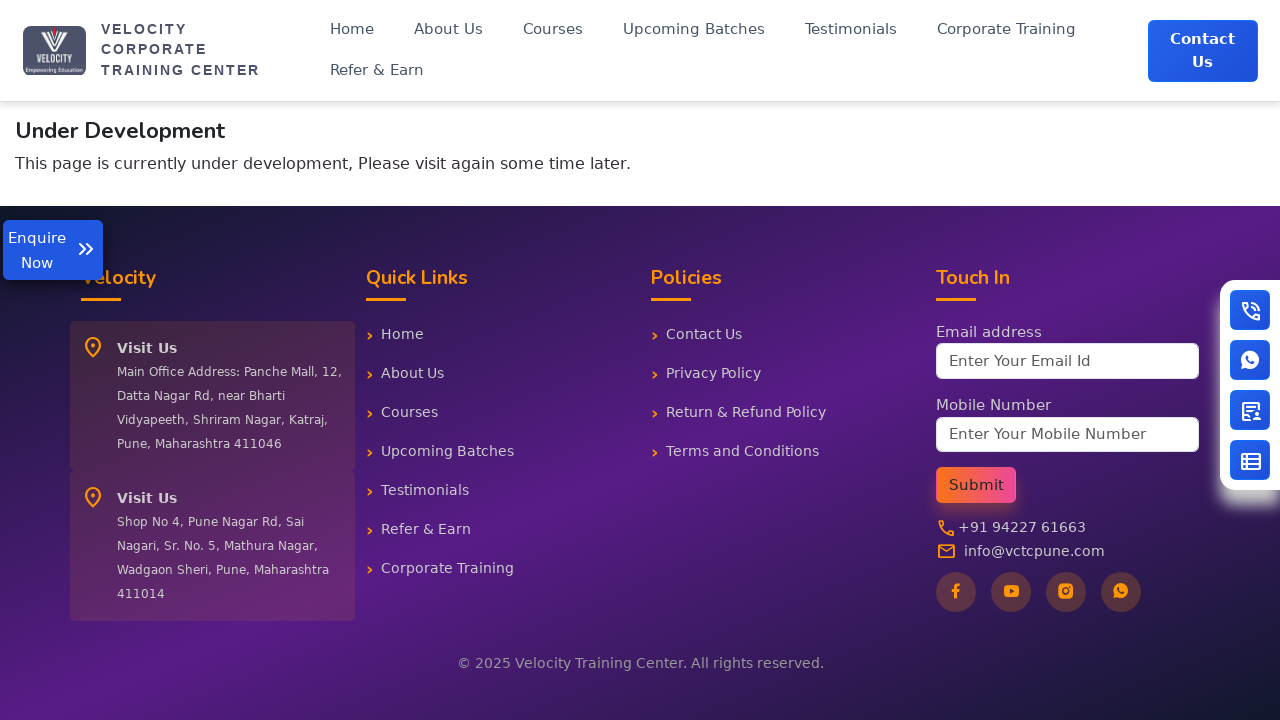

Retrieved default viewport size
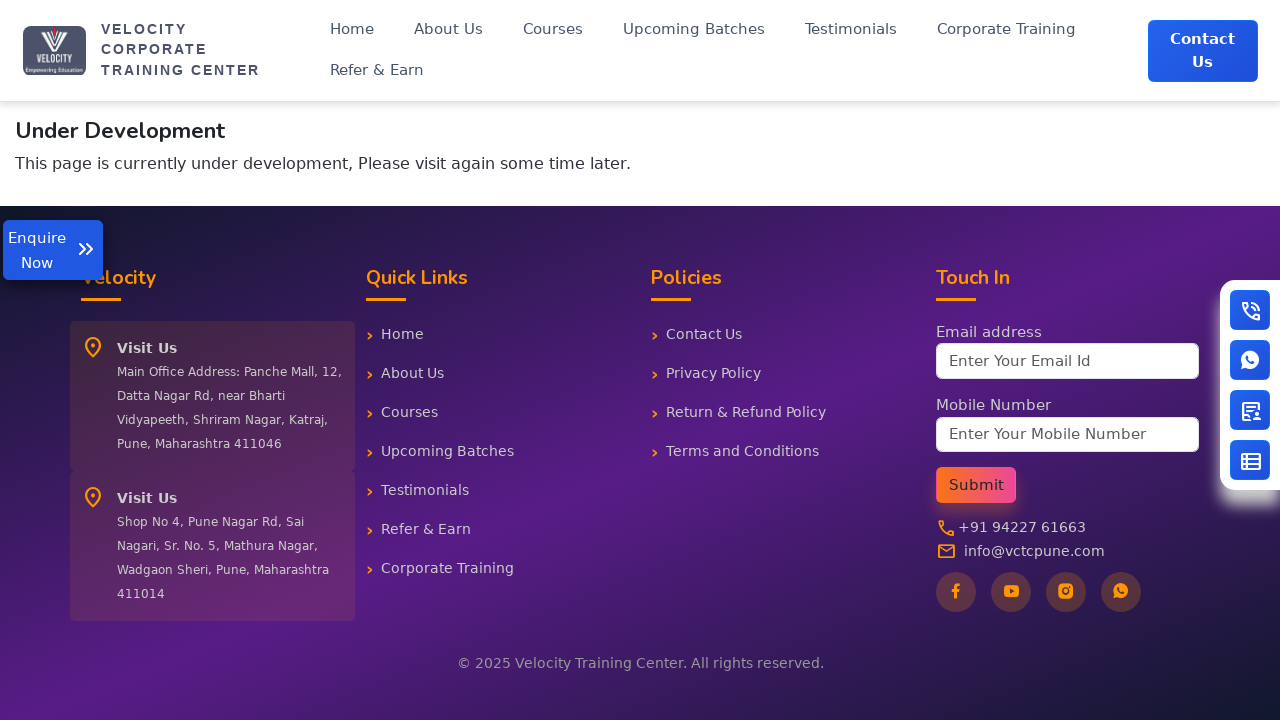

Set viewport size to 900x600
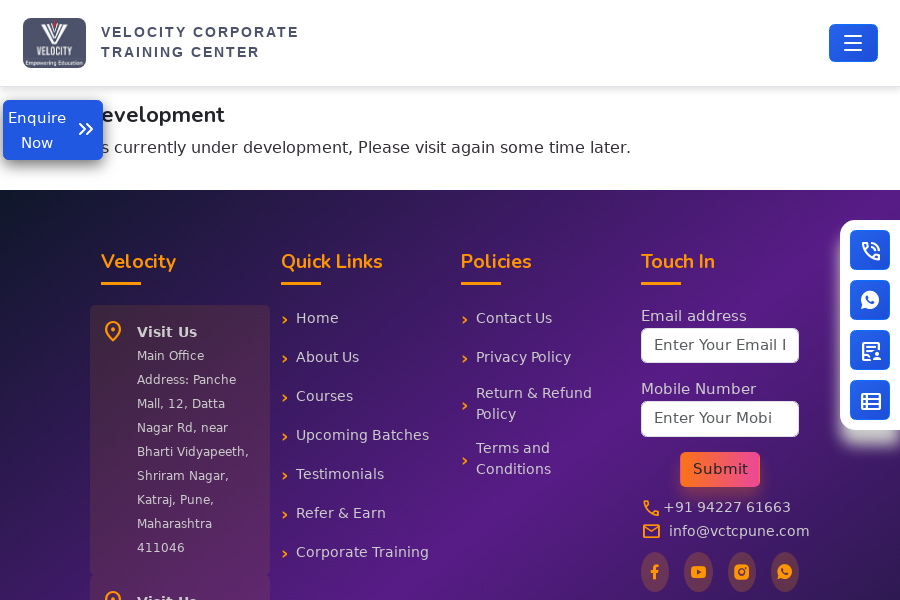

Set viewport size to 1000x1000
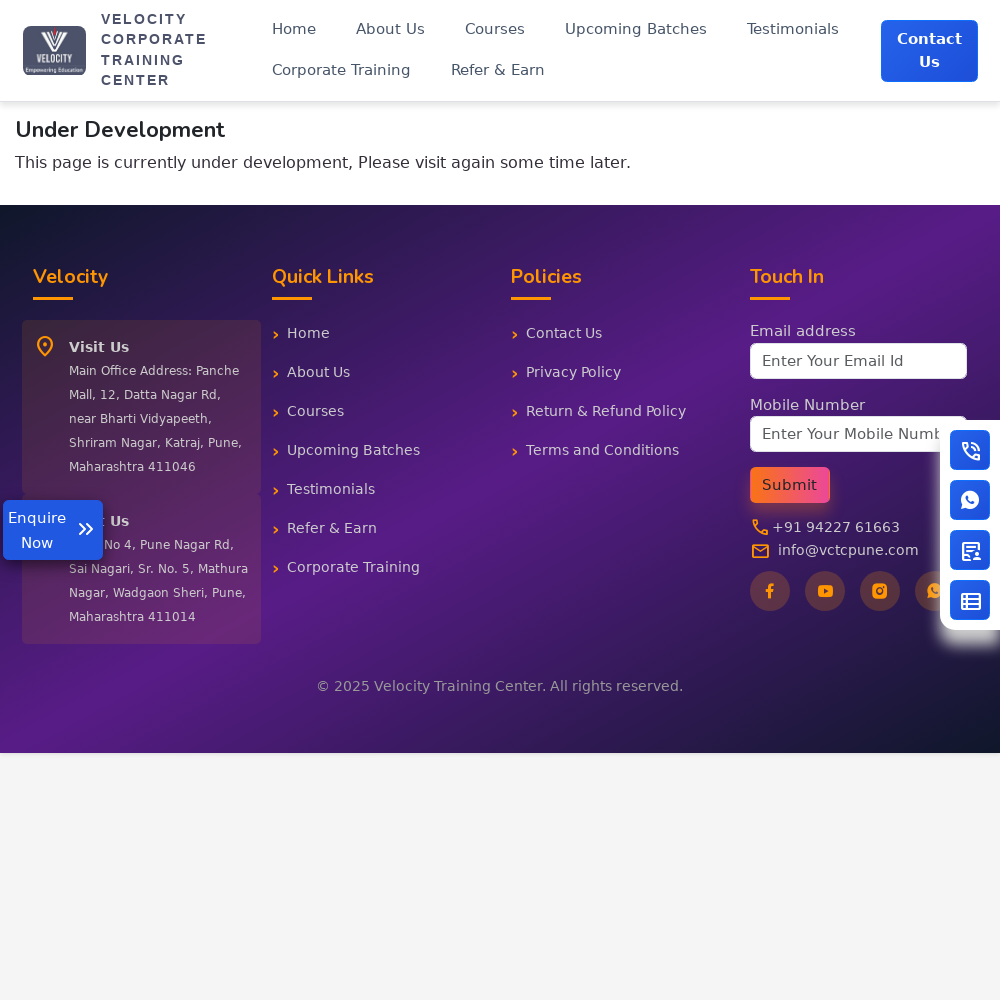

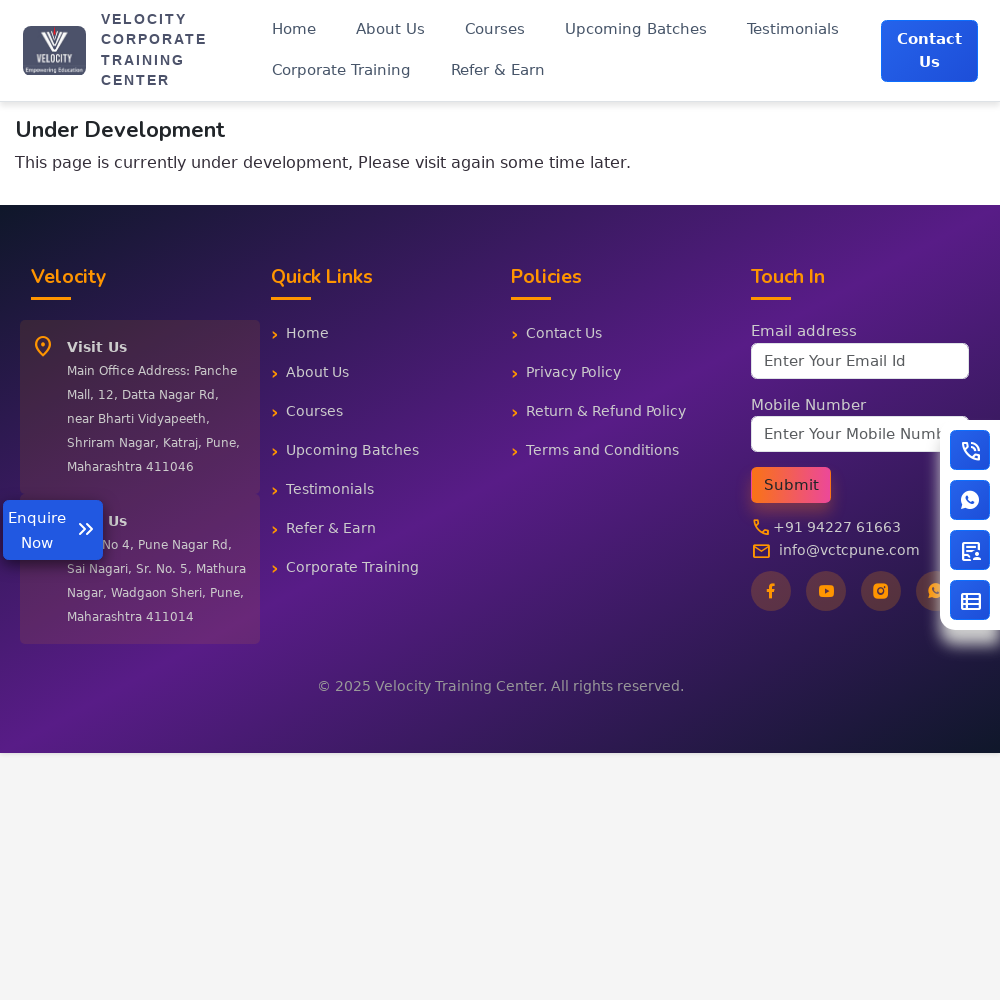